Tests the MarketPulse economic calendar filtering functionality by applying a country filter (Slovakia), unchecking holidays, selecting a date range, and verifying the download menu options are accessible.

Starting URL: https://www.marketpulse.com/tools/economic-calendar/

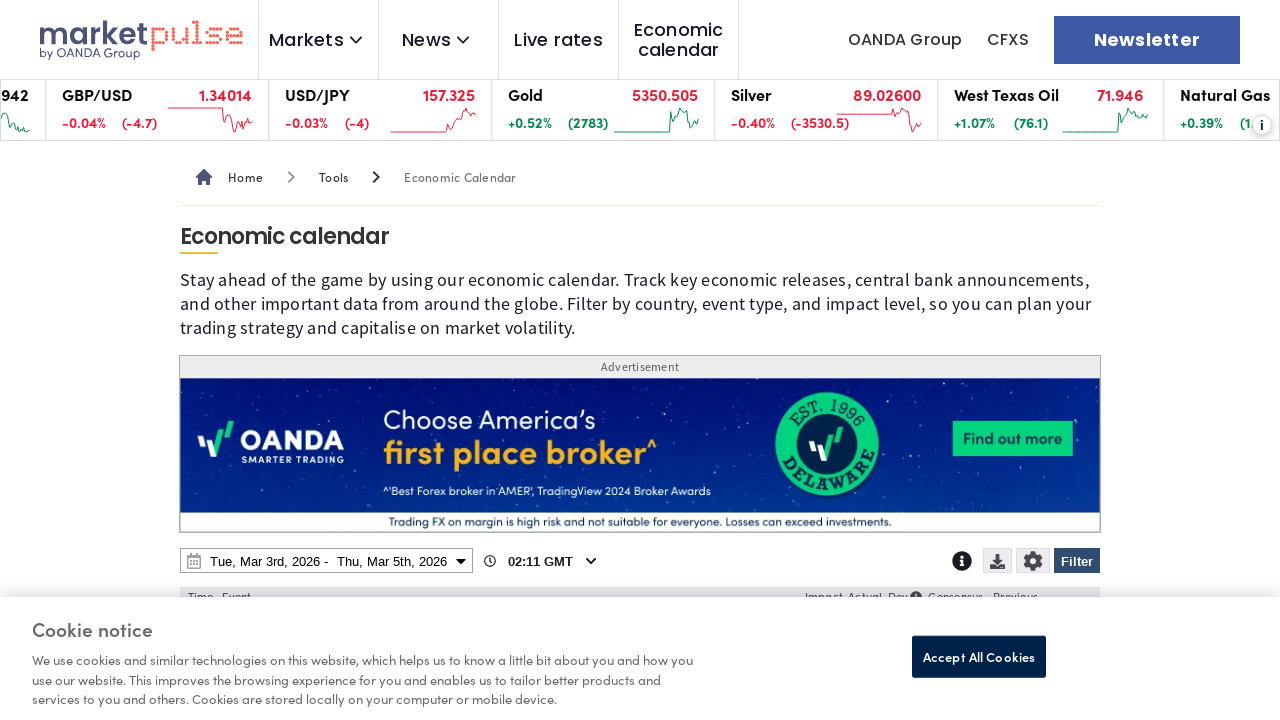

Page loaded (domcontentloaded state)
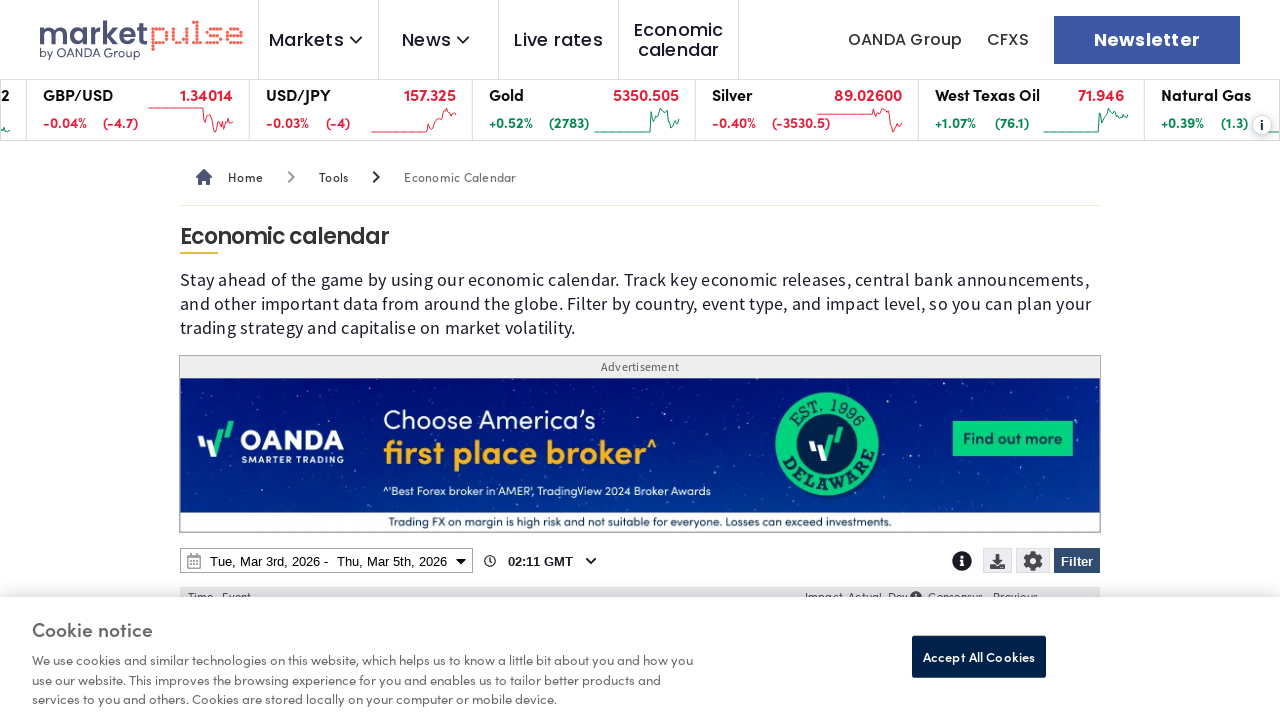

Clicked Filter button to open filter panel at (1077, 561) on internal:role=button[name="Filter"i]
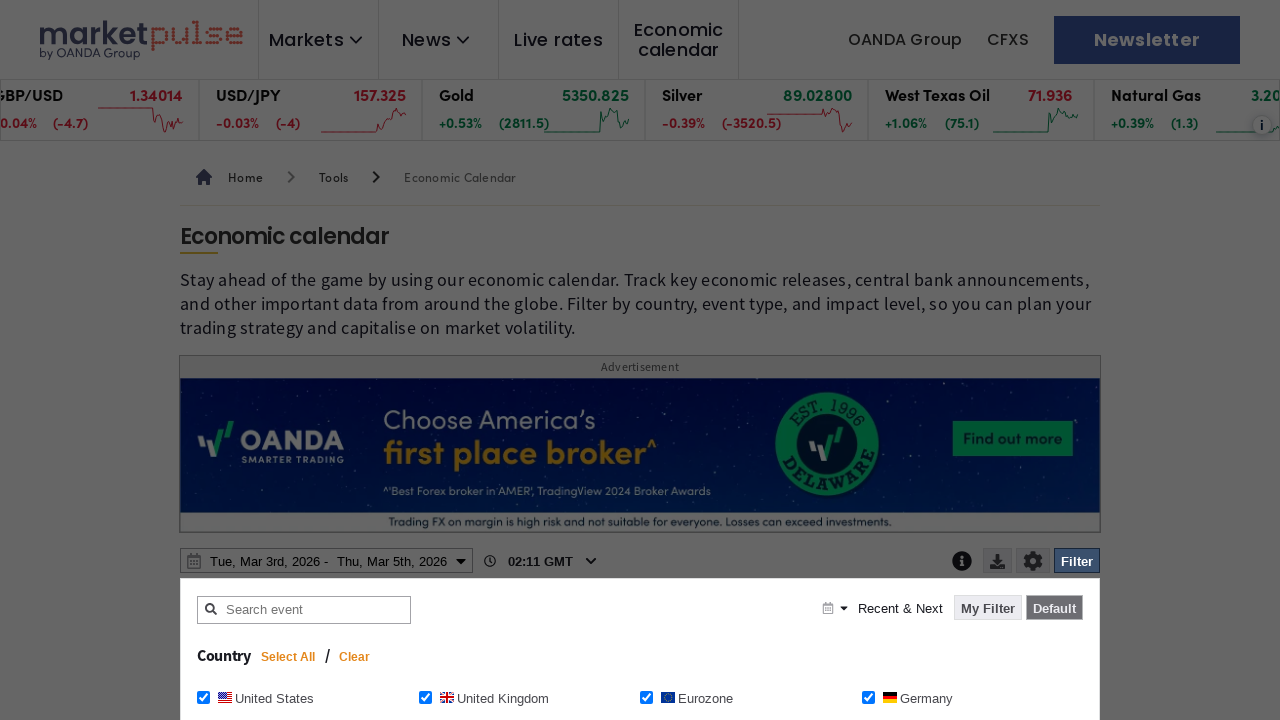

Filter panel loaded with Clear button visible
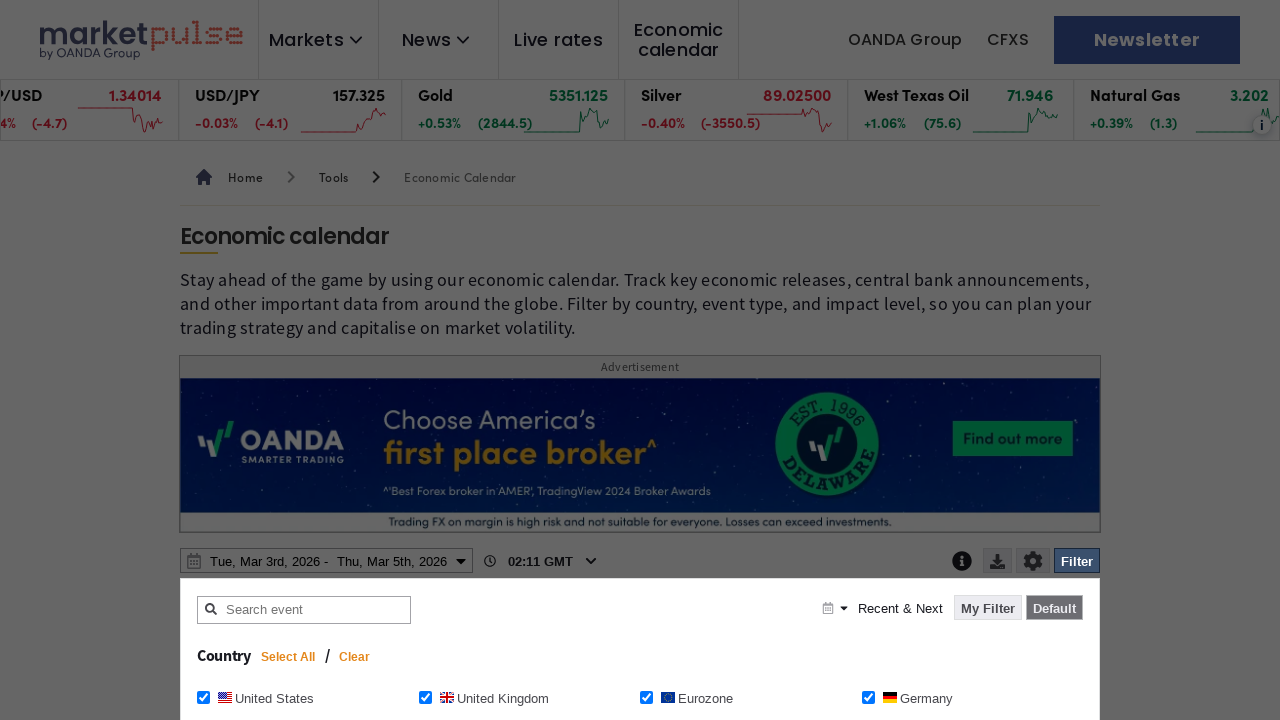

Waited 1200ms for filter panel to fully render
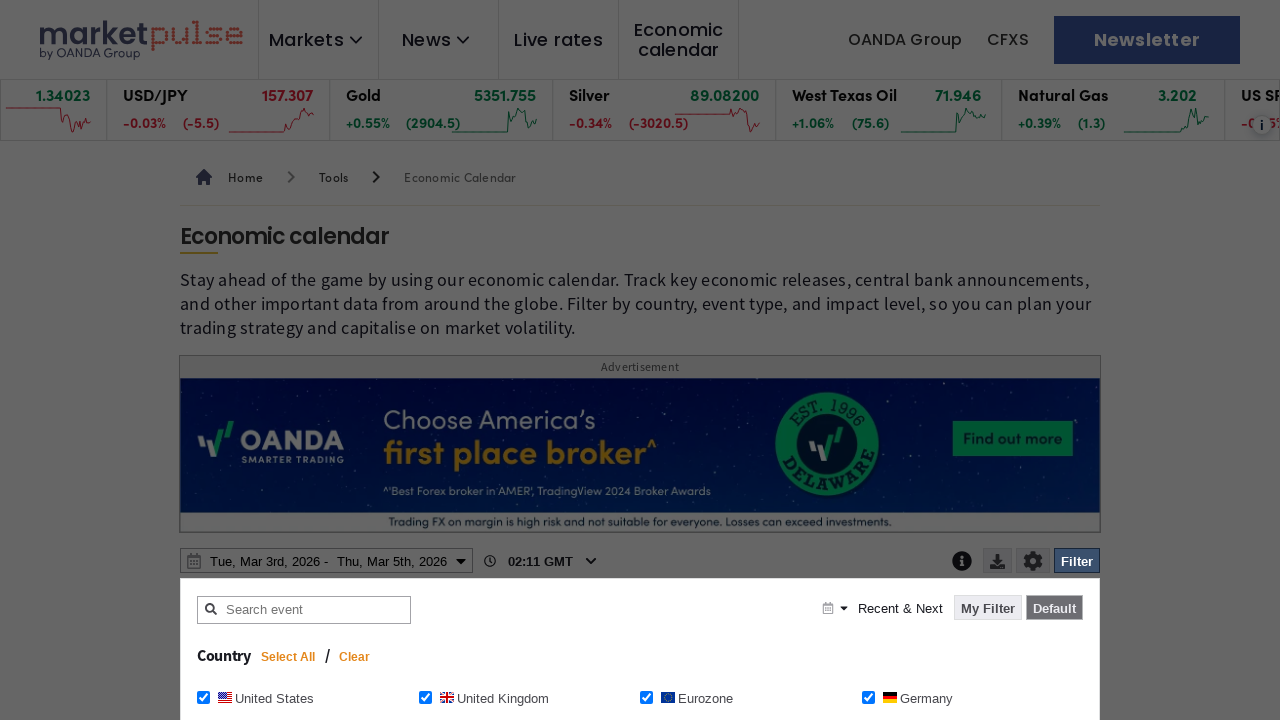

Clicked Clear button to reset existing filters at (355, 657) on internal:role=button[name="Clear"i]
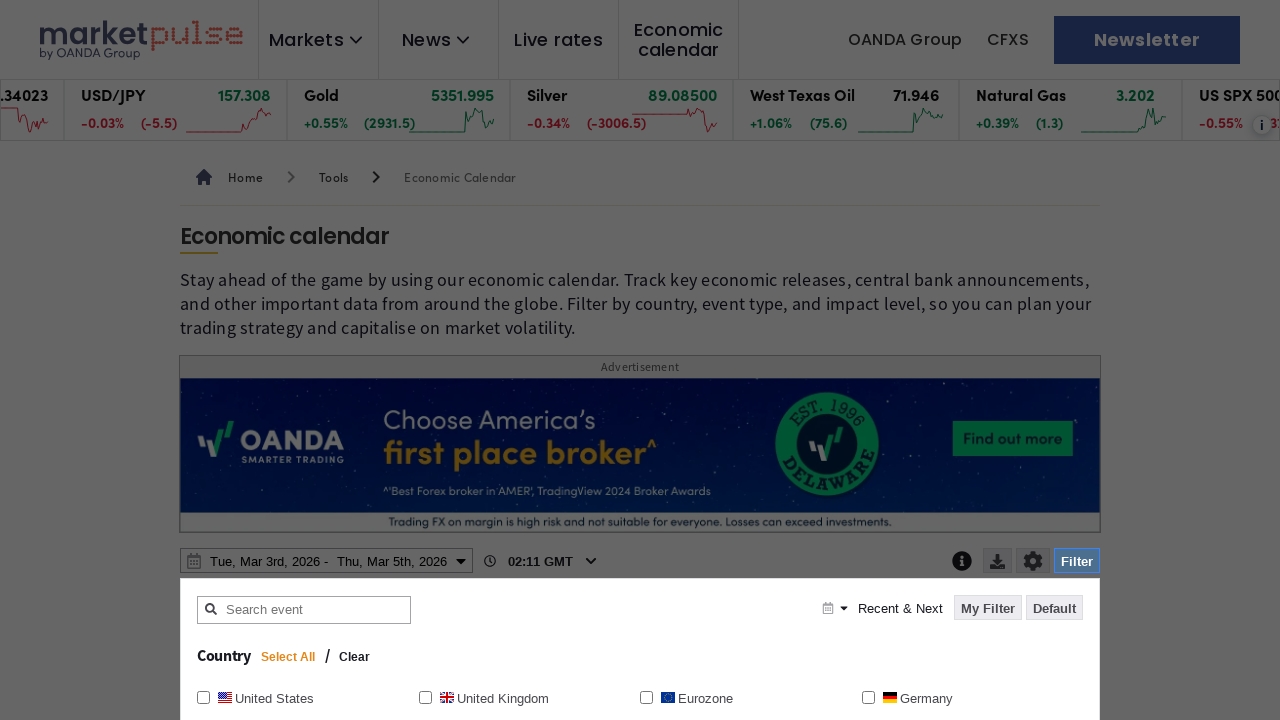

Waited 1200ms for filters to be cleared
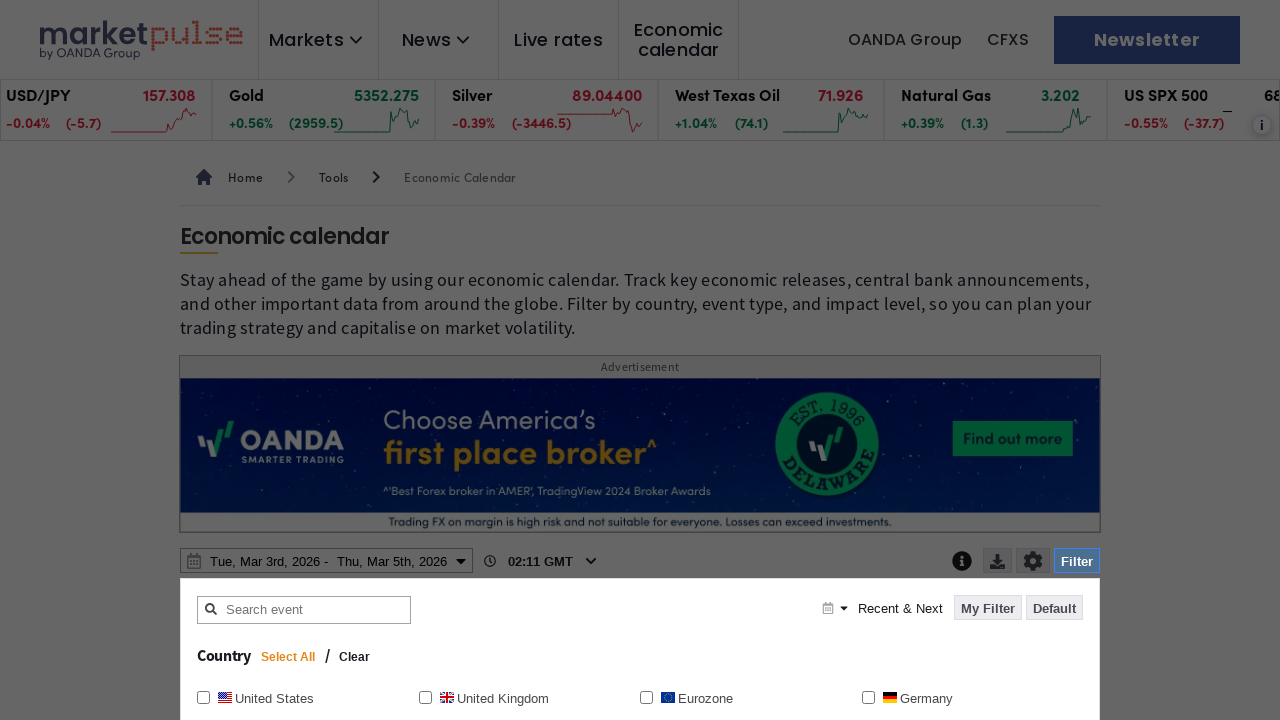

Checked Slovakia country filter checkbox at (204, 360) on internal:role=checkbox[name="Slovakia Slovakia"i]
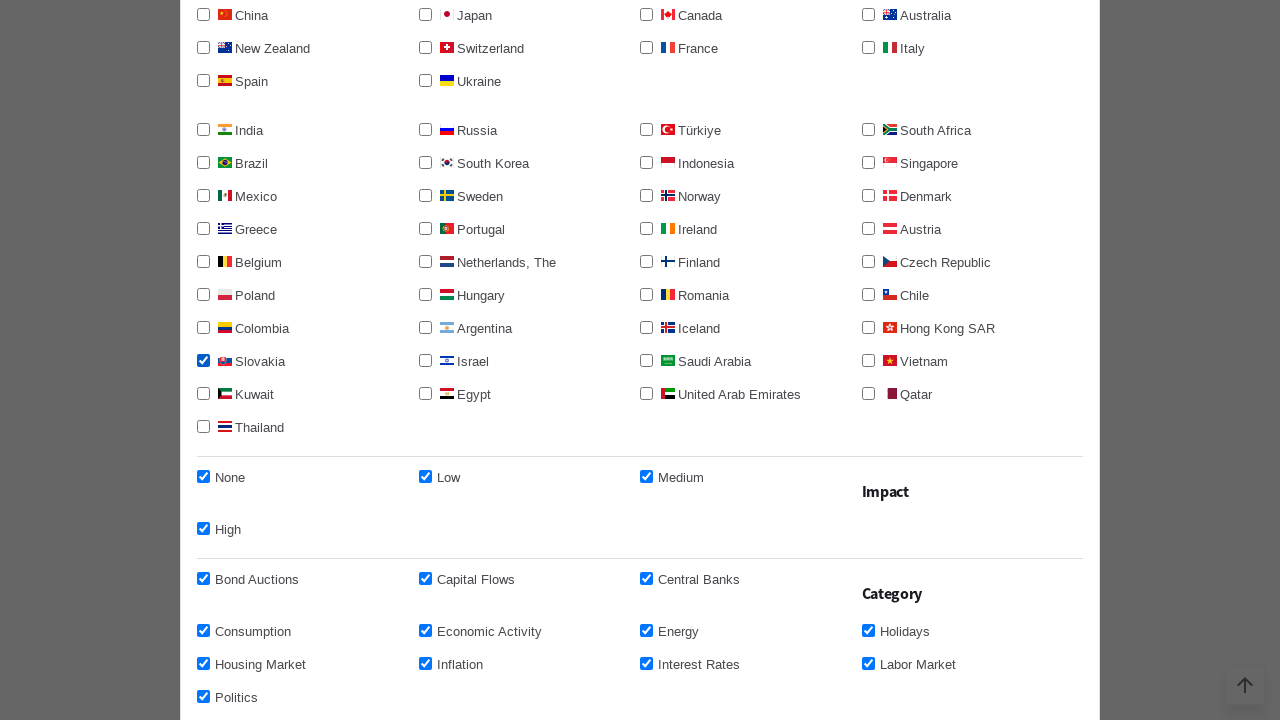

Waited 1200ms for Slovakia filter to be applied
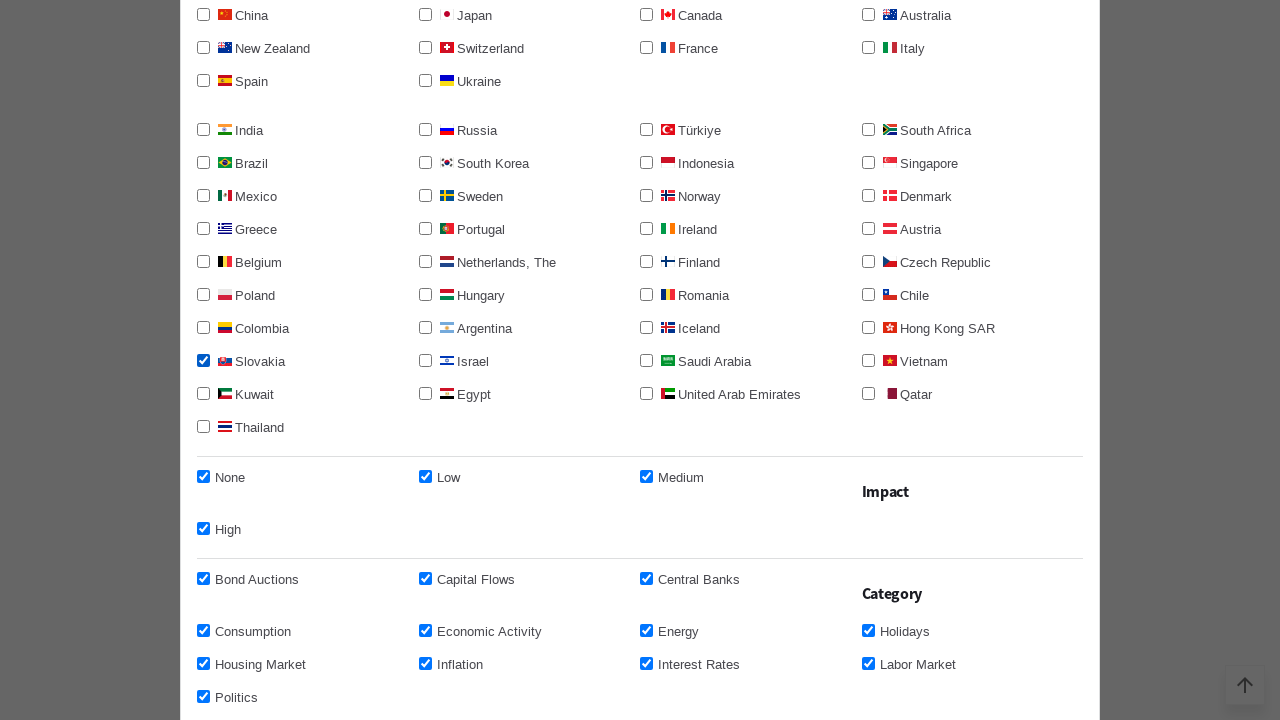

Located Holidays checkbox element
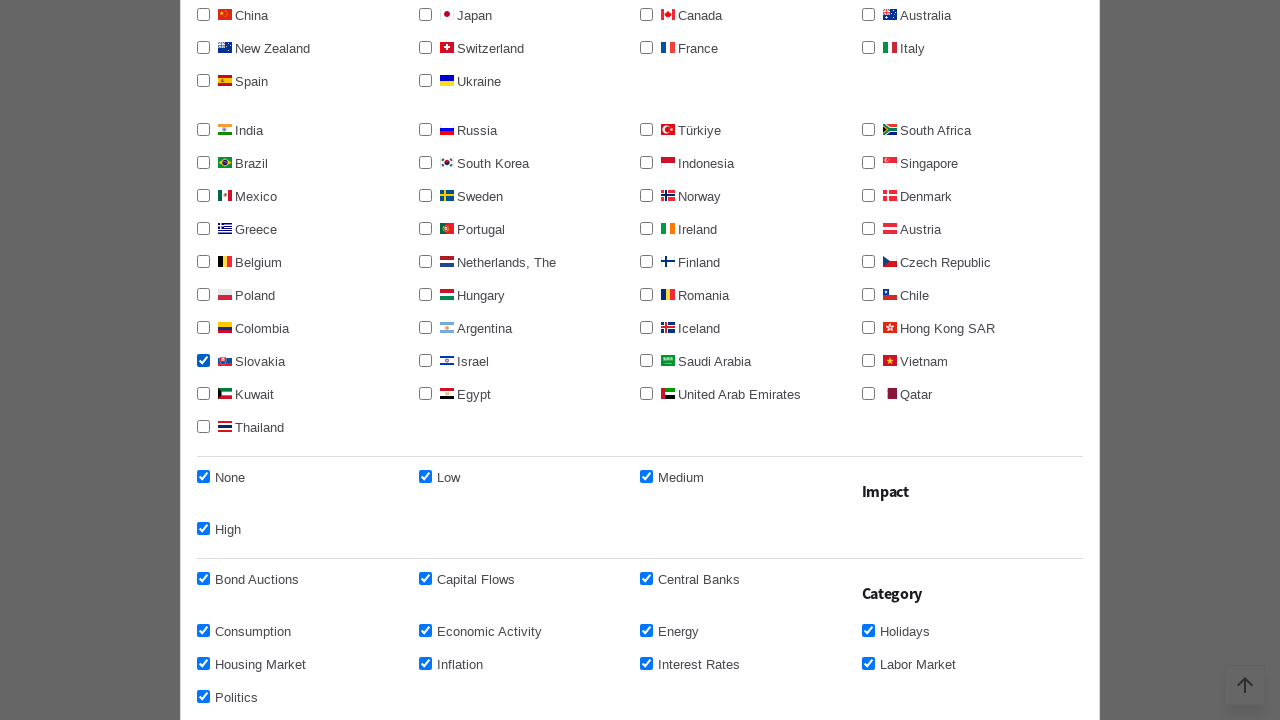

Unchecked Holidays checkbox at (868, 630) on internal:role=checkbox[name="Holidays"i]
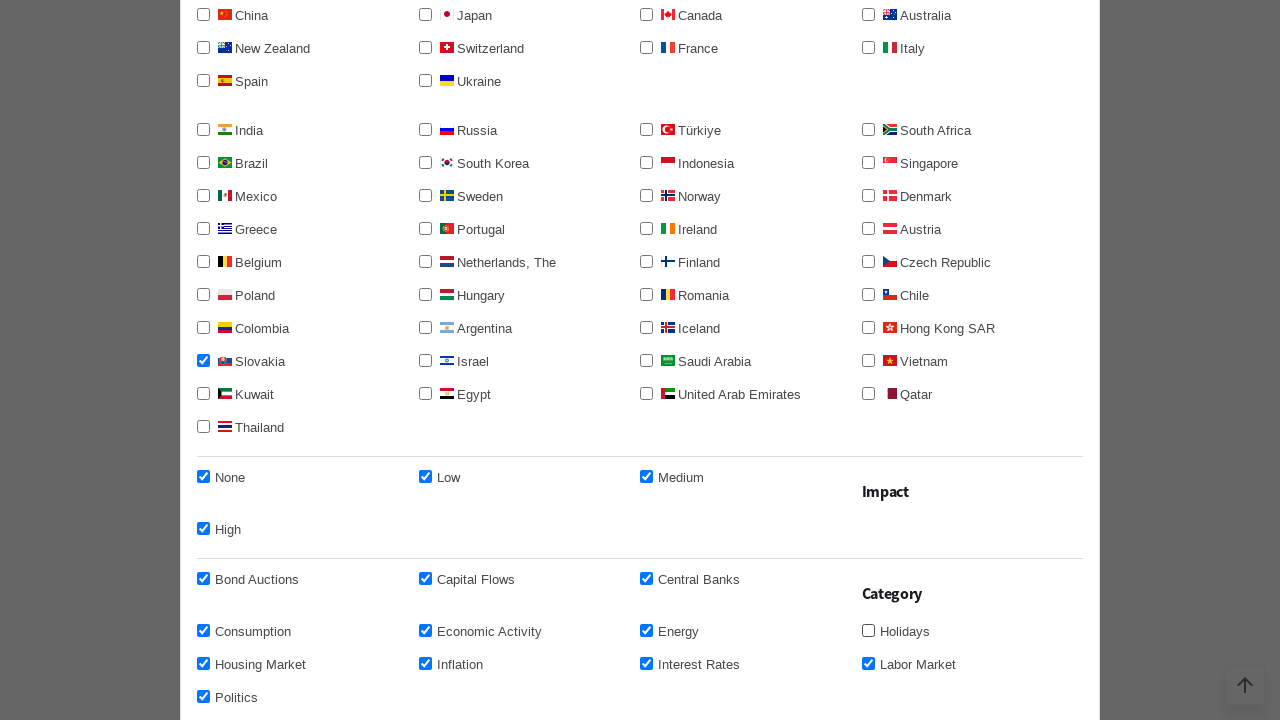

Waited 1200ms for holidays filter to be applied
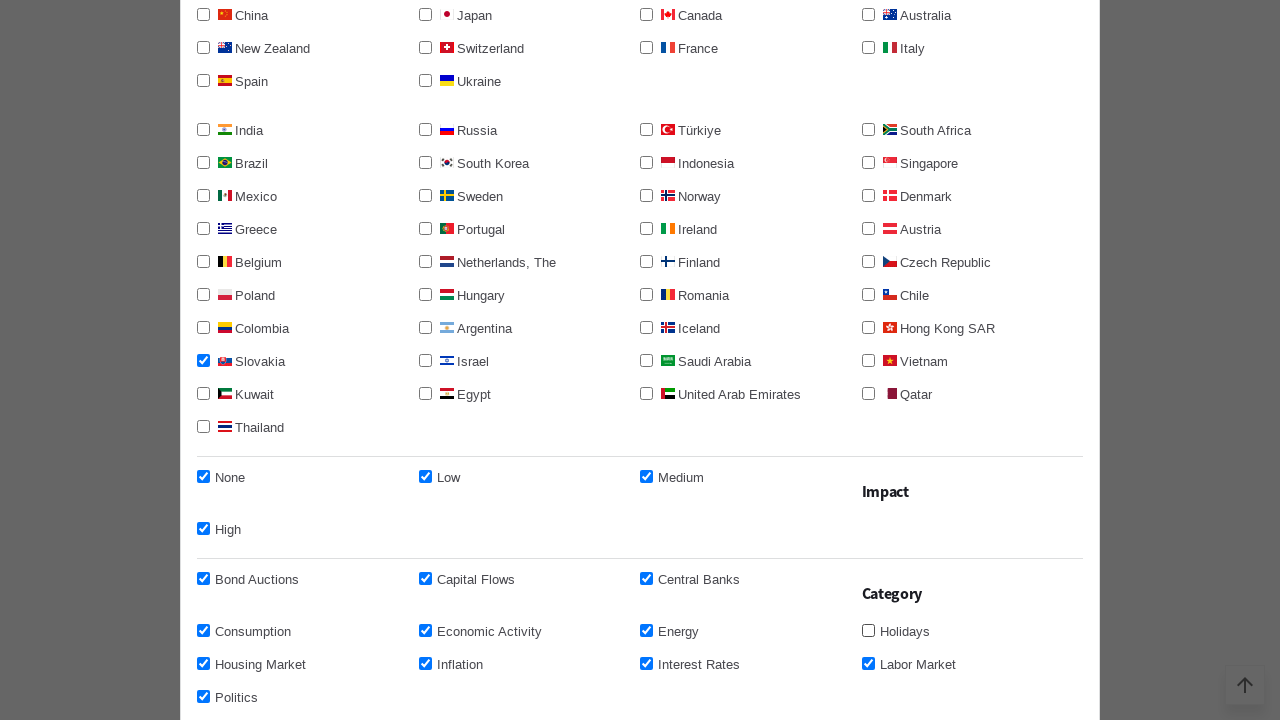

Clicked Apply filter button at (1030, 360) on internal:role=button[name="Apply filter"i]
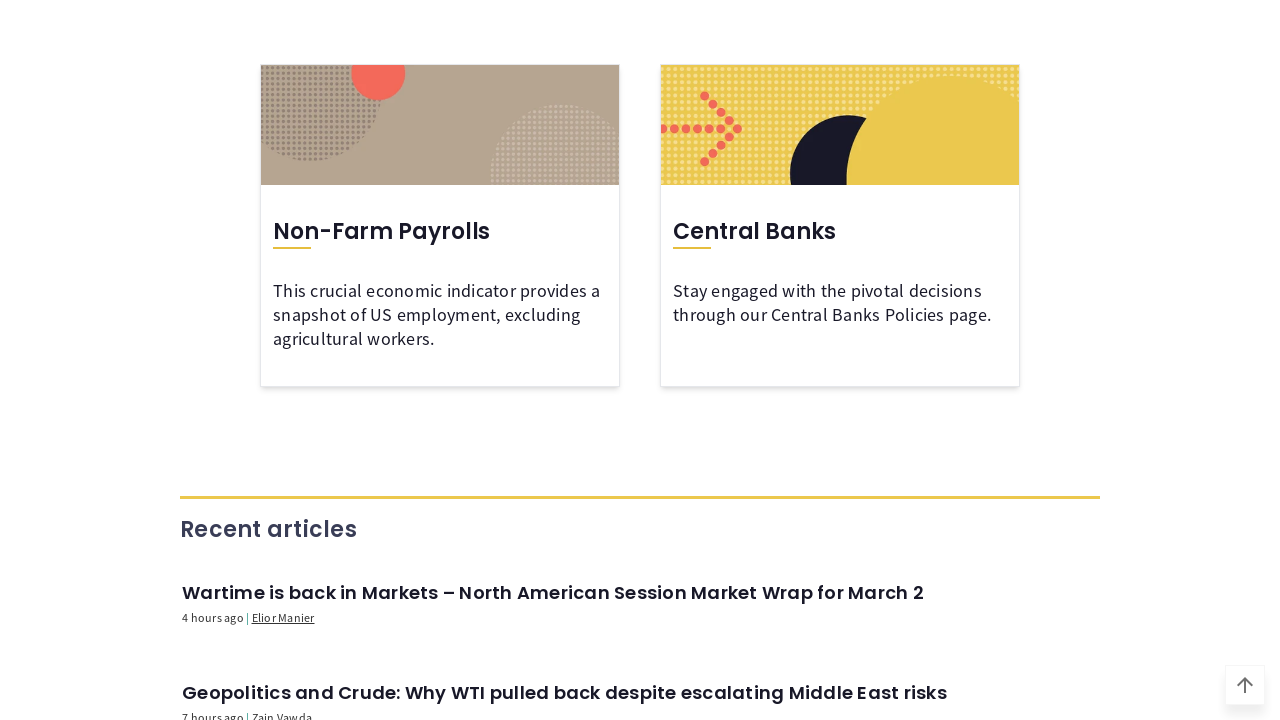

Waited 1200ms for filter to be applied to calendar
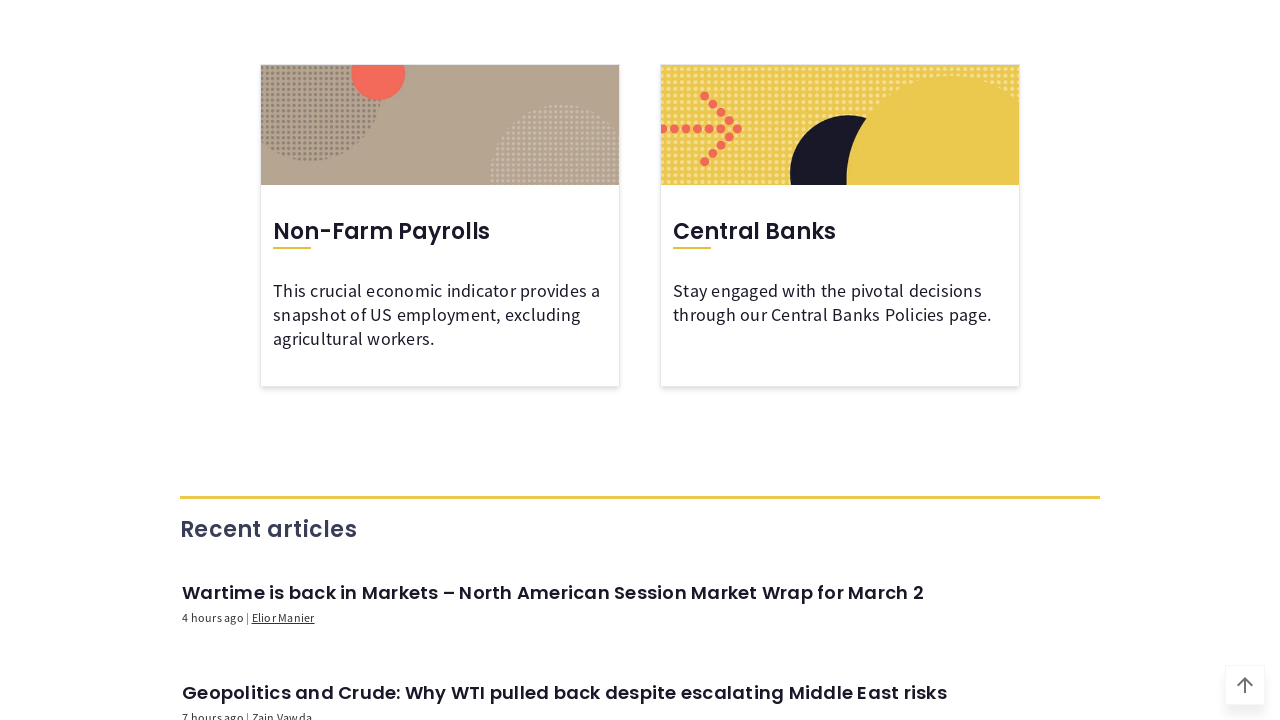

Clicked date range button to open date picker at (326, 361) on internal:role=button[name=/^.* - .*$/]
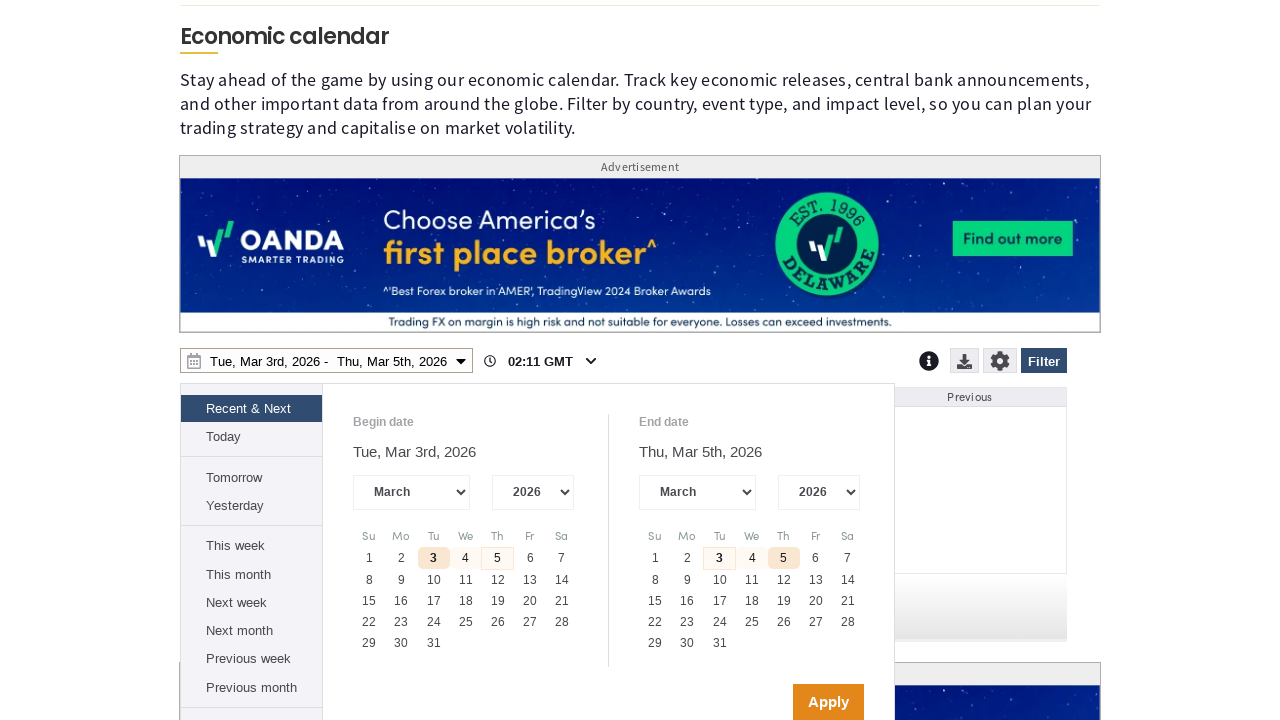

Waited 1200ms for date picker to open
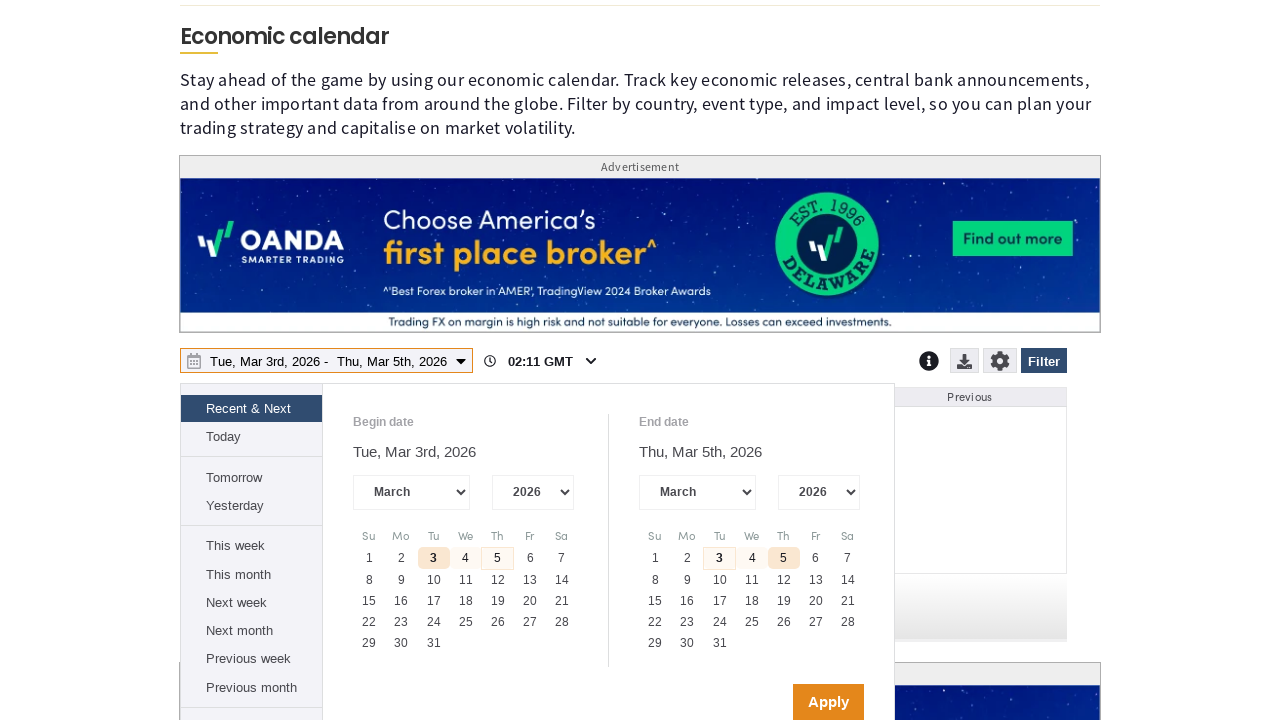

Located year dropdown (4th combobox element)
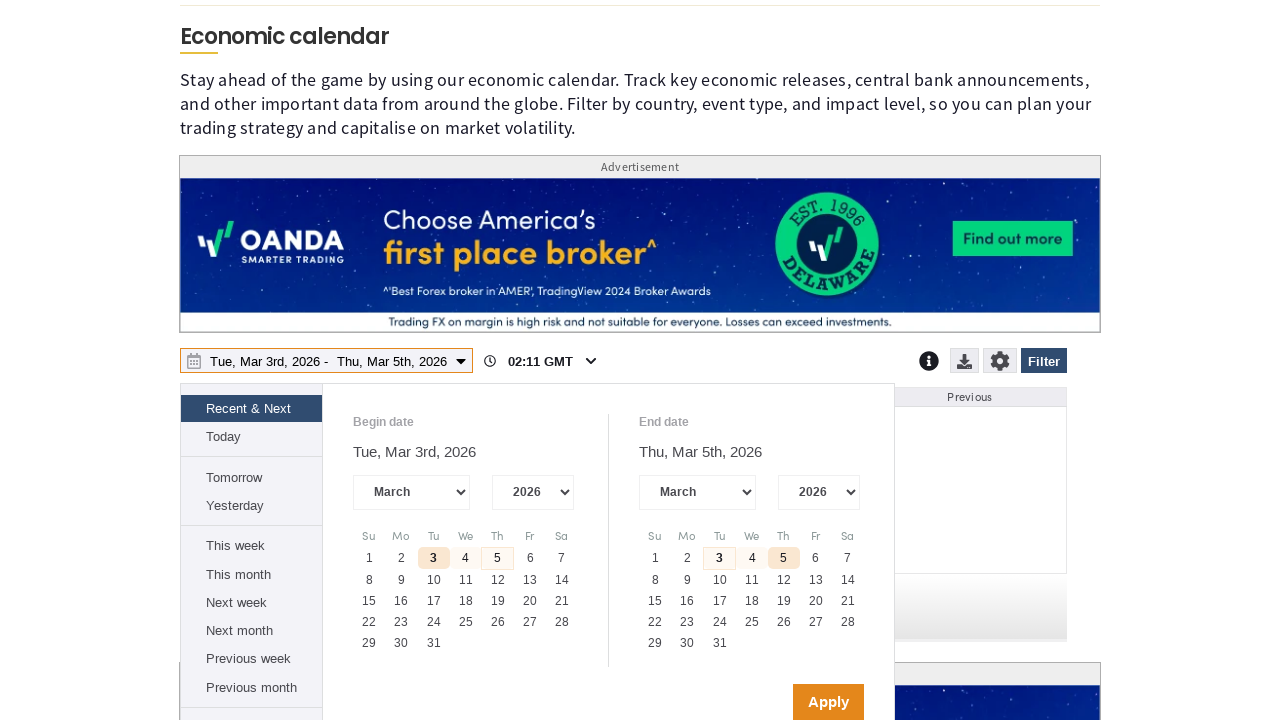

Year dropdown element is attached to DOM
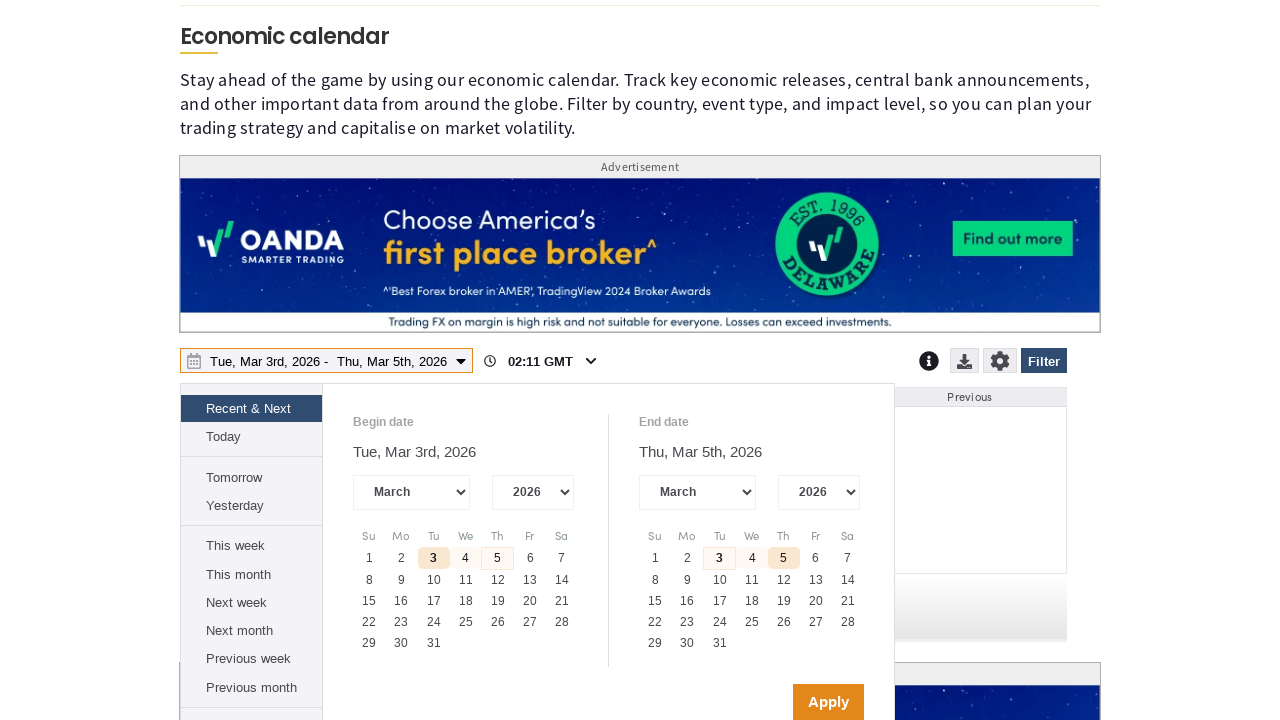

Retrieved available years from dropdown: ['2007', '2008', '2009', '2010', '2011', '2012', '2013', '2014', '2015', '2016', '2017', '2018', '2019', '2020', '2021', '2022', '2023', '2024', '2025', '2026', '2027']
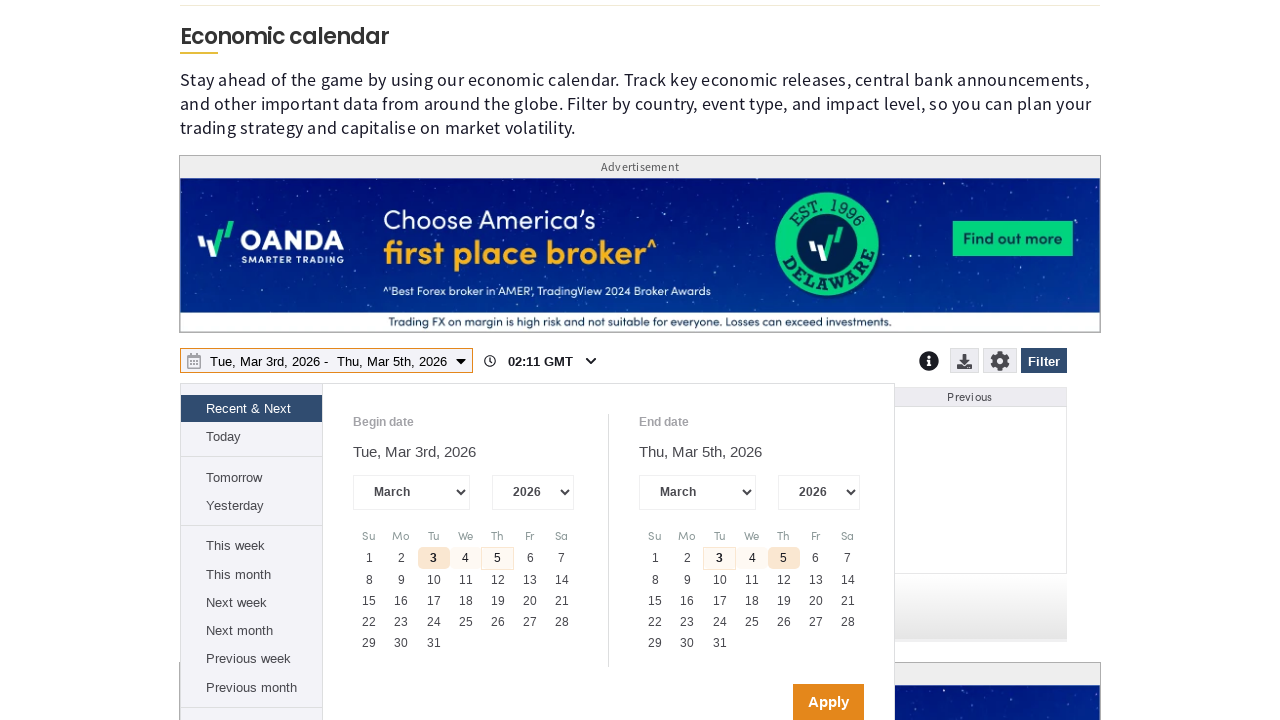

Selected last available year: 2027
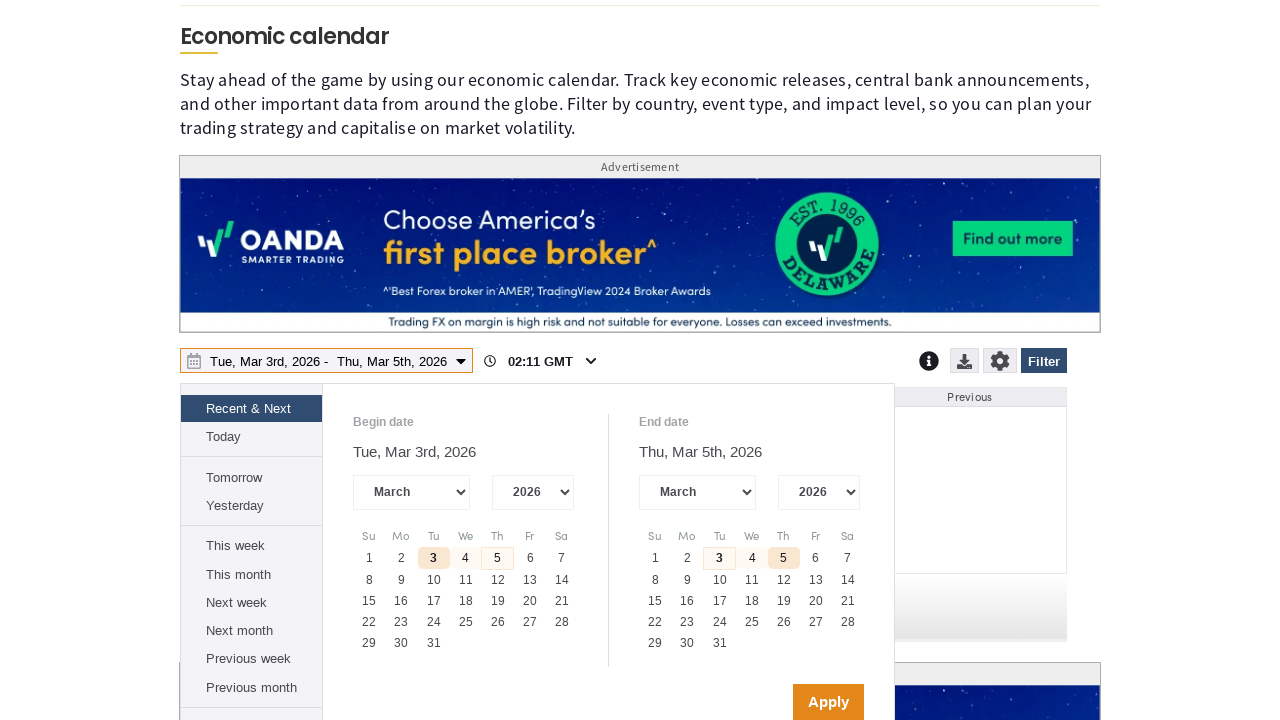

Applied year selection: 2027 on internal:role=combobox >> nth=3
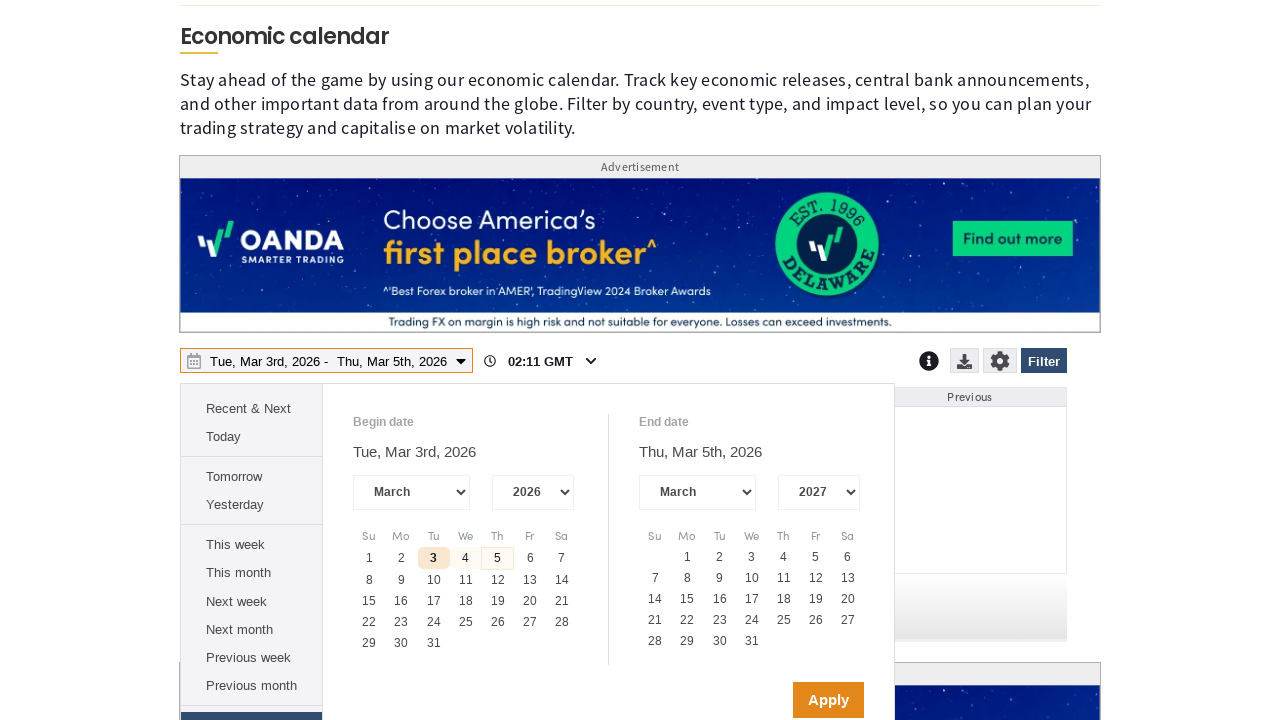

Waited 1200ms for year change to be processed
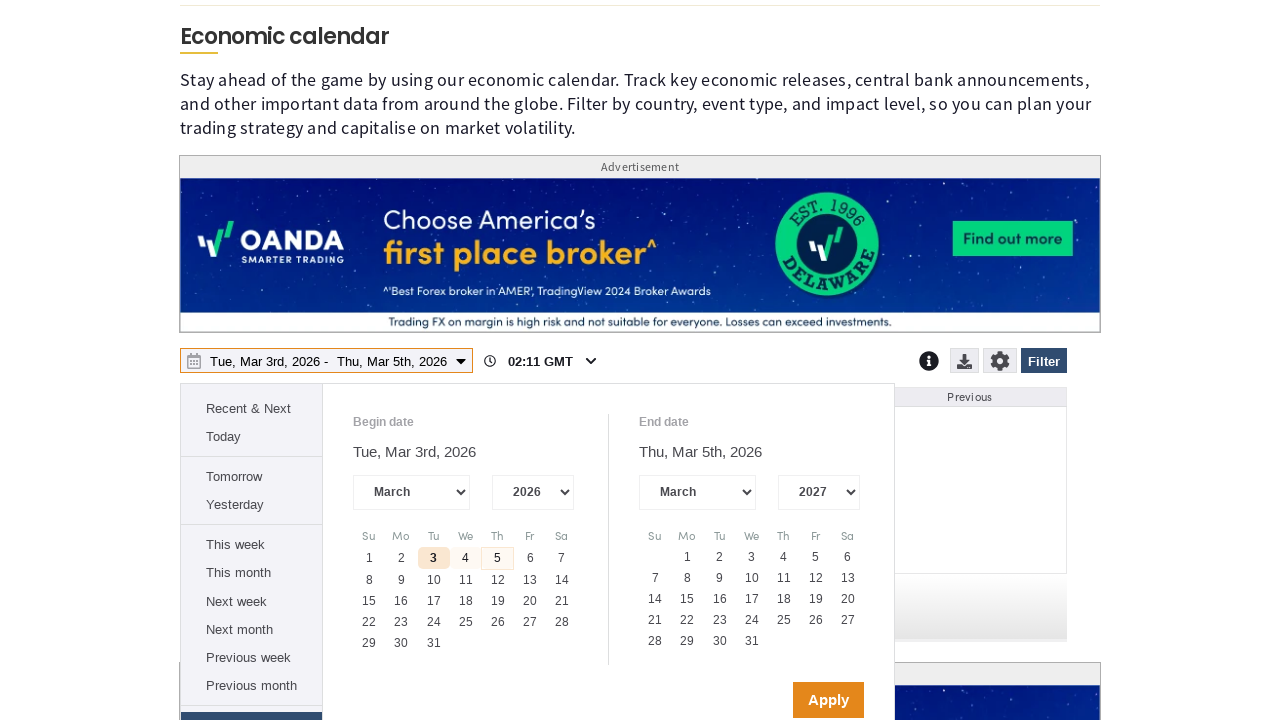

Located all valid (non-disabled) day cells in calendar
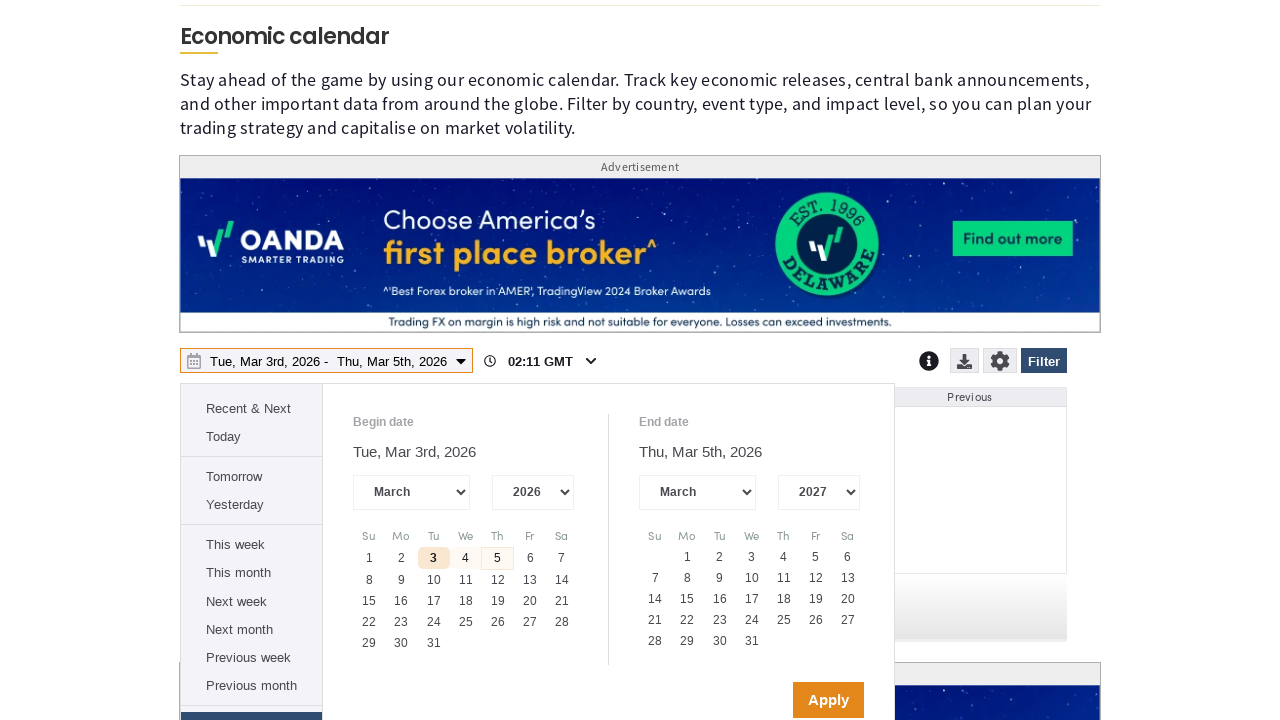

Clicked the last available day in the calendar at (752, 641) on div[role='gridcell']:not([aria-disabled='true']) >> nth=-1
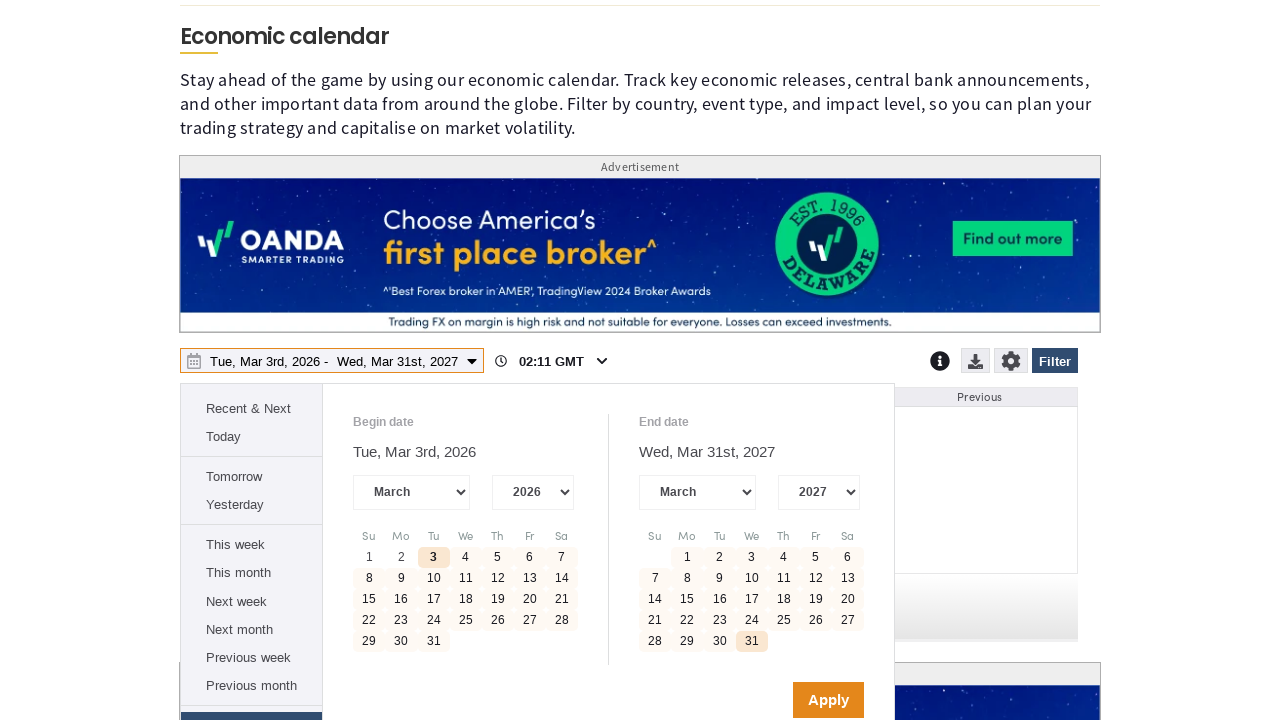

Waited 1200ms for day selection to be processed
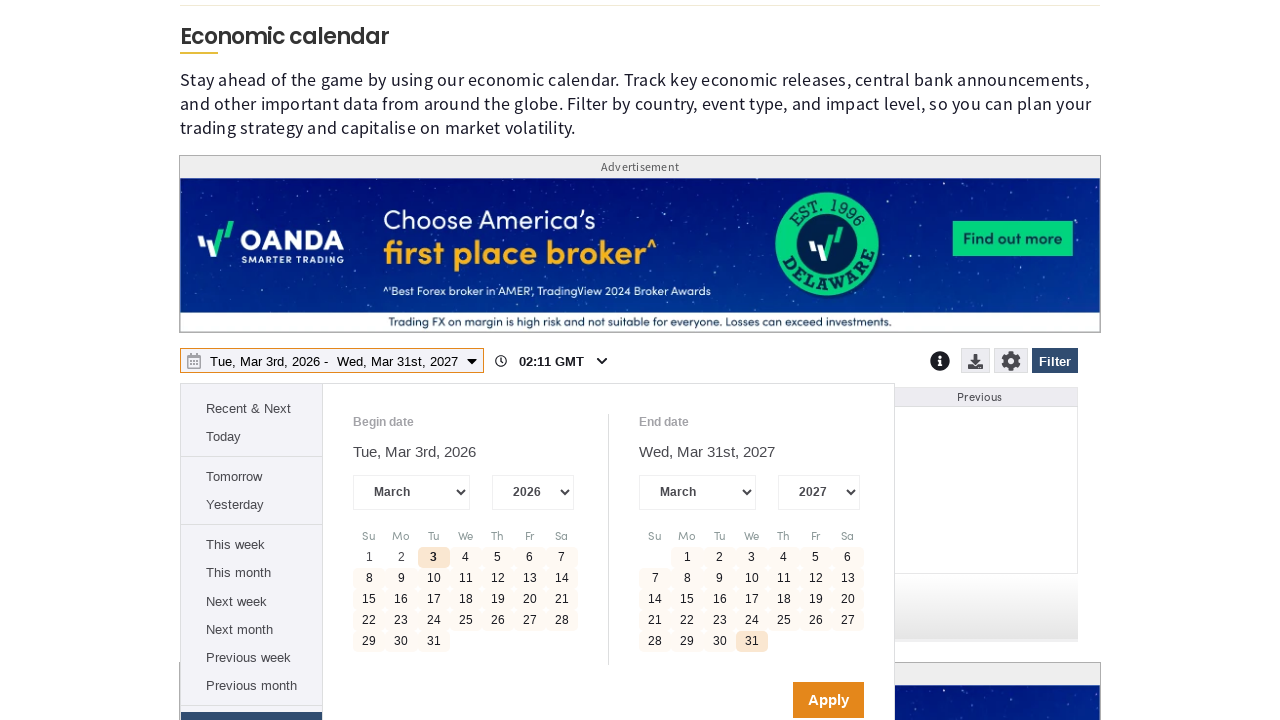

Clicked Apply button to confirm date range selection at (828, 700) on internal:role=button[name="Apply"i]
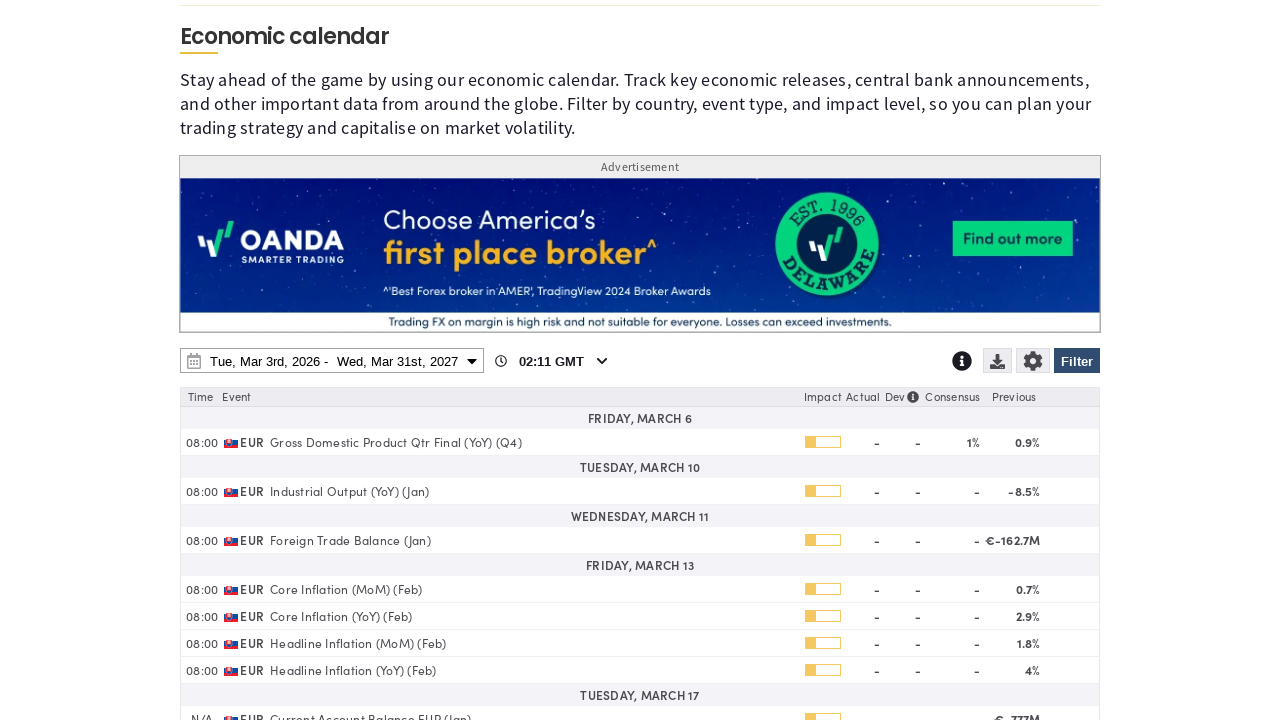

Waited 1500ms for date range to be applied to calendar
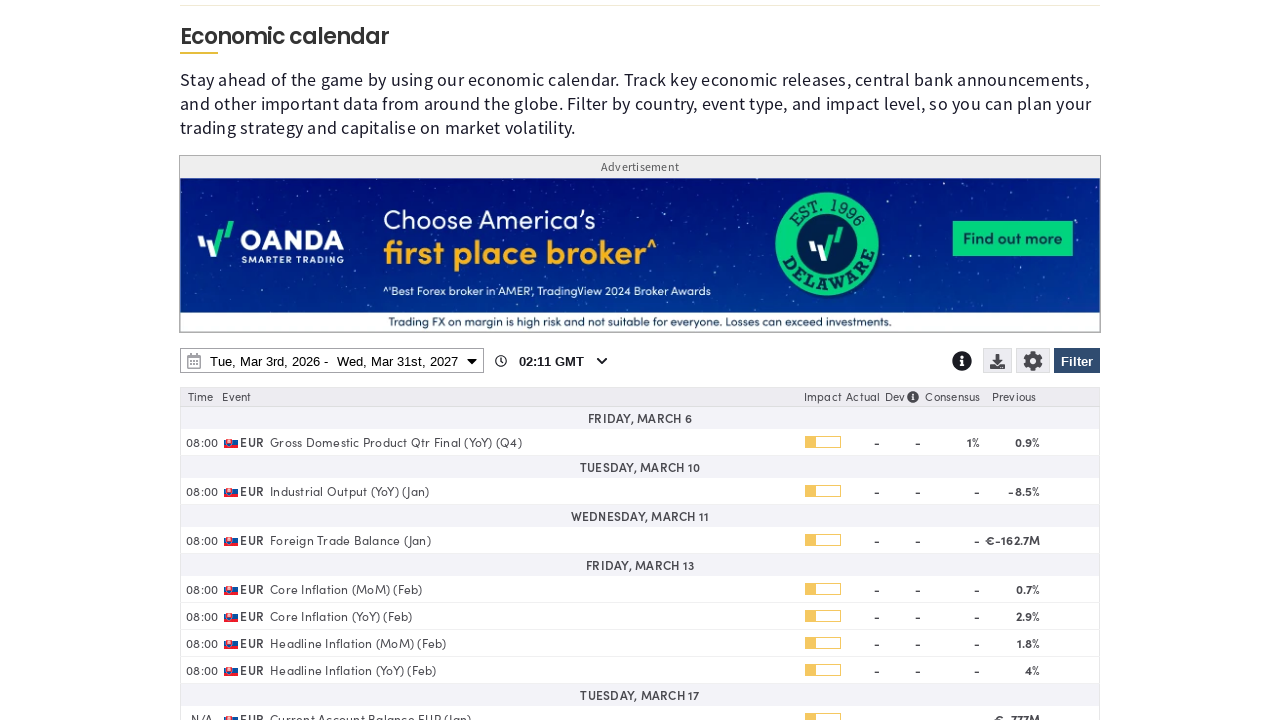

Clicked download menu trigger (.fxs_selectable-wrapper) at (1000, 363) on .fxs_selectable-wrapper
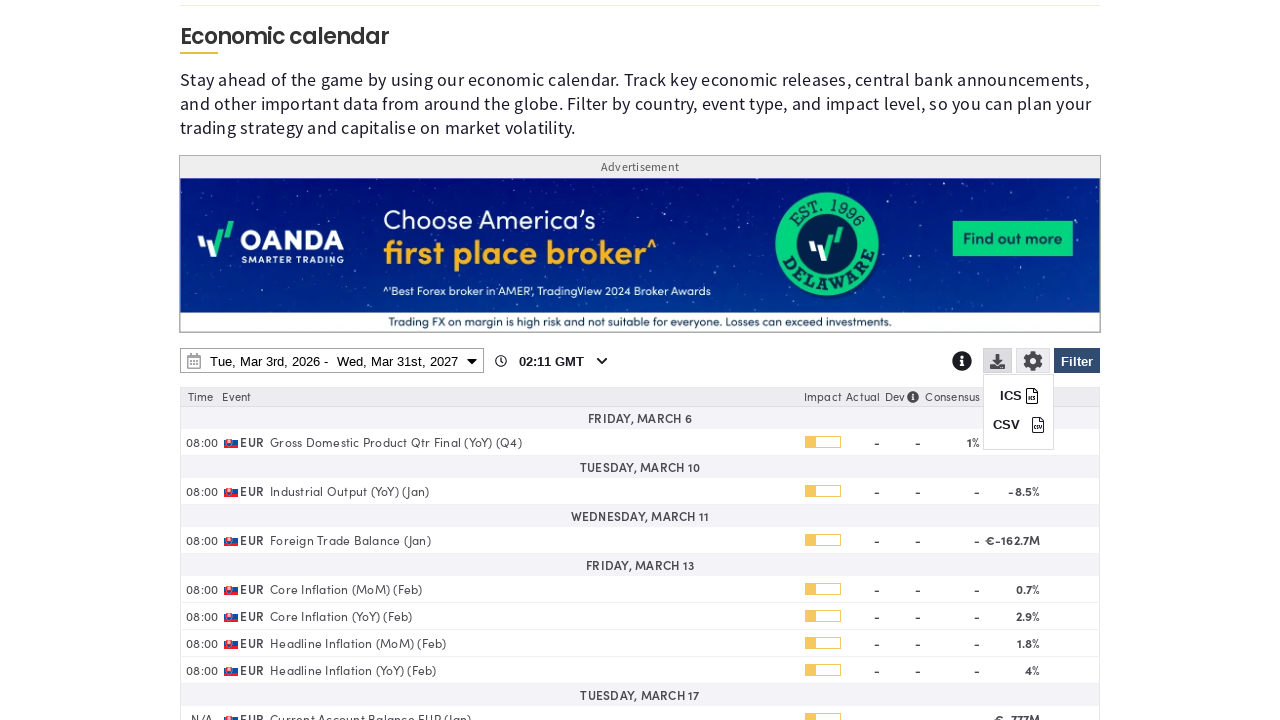

Download menu opened with ICS button visible
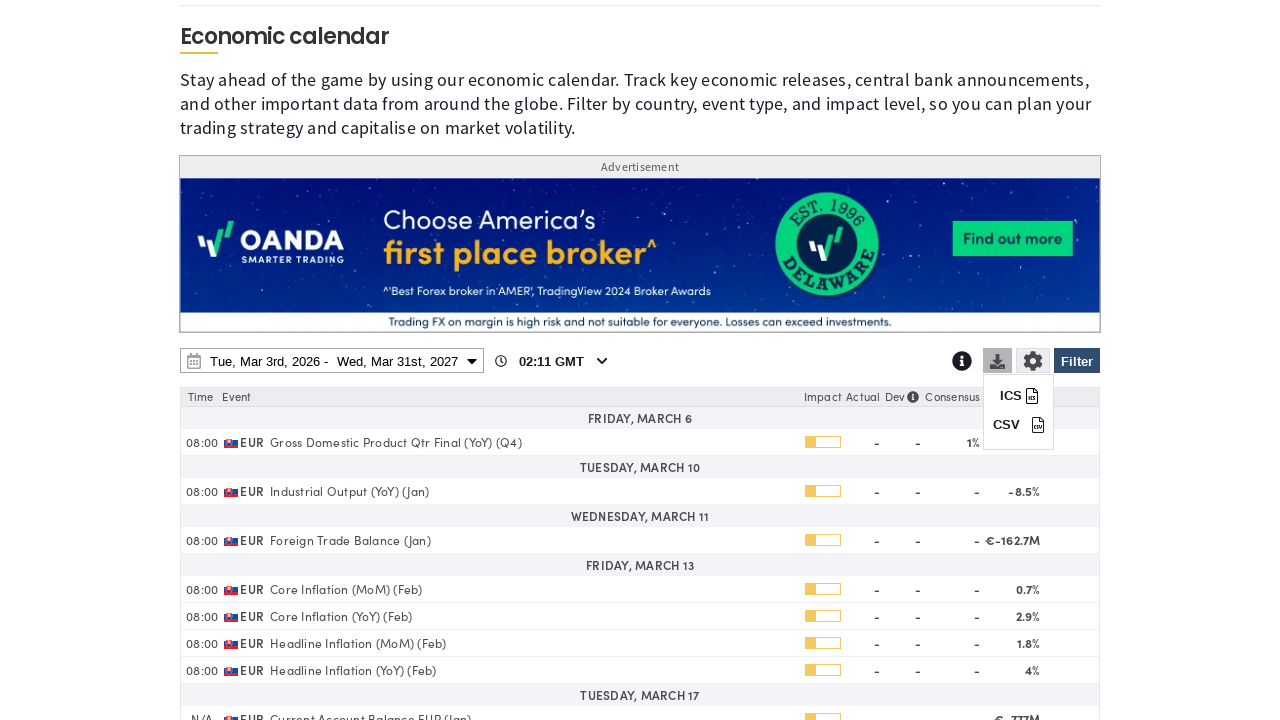

ICS download option is visible
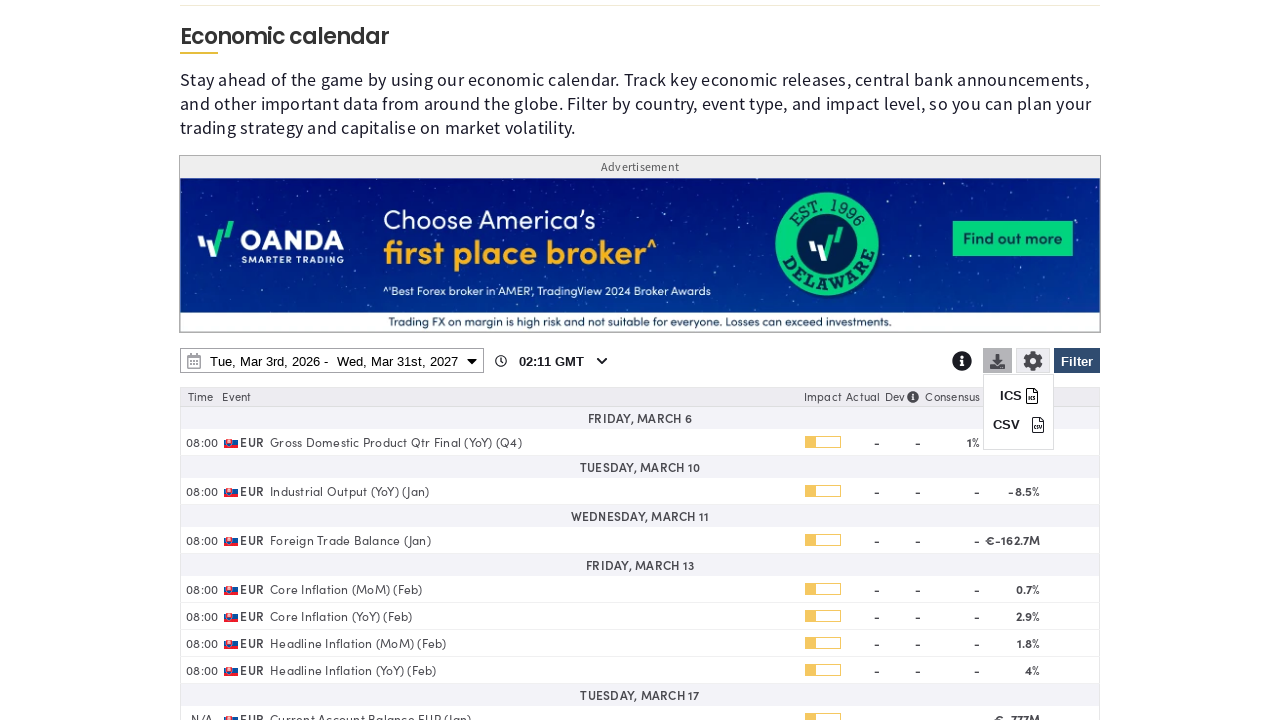

CSV download option is visible
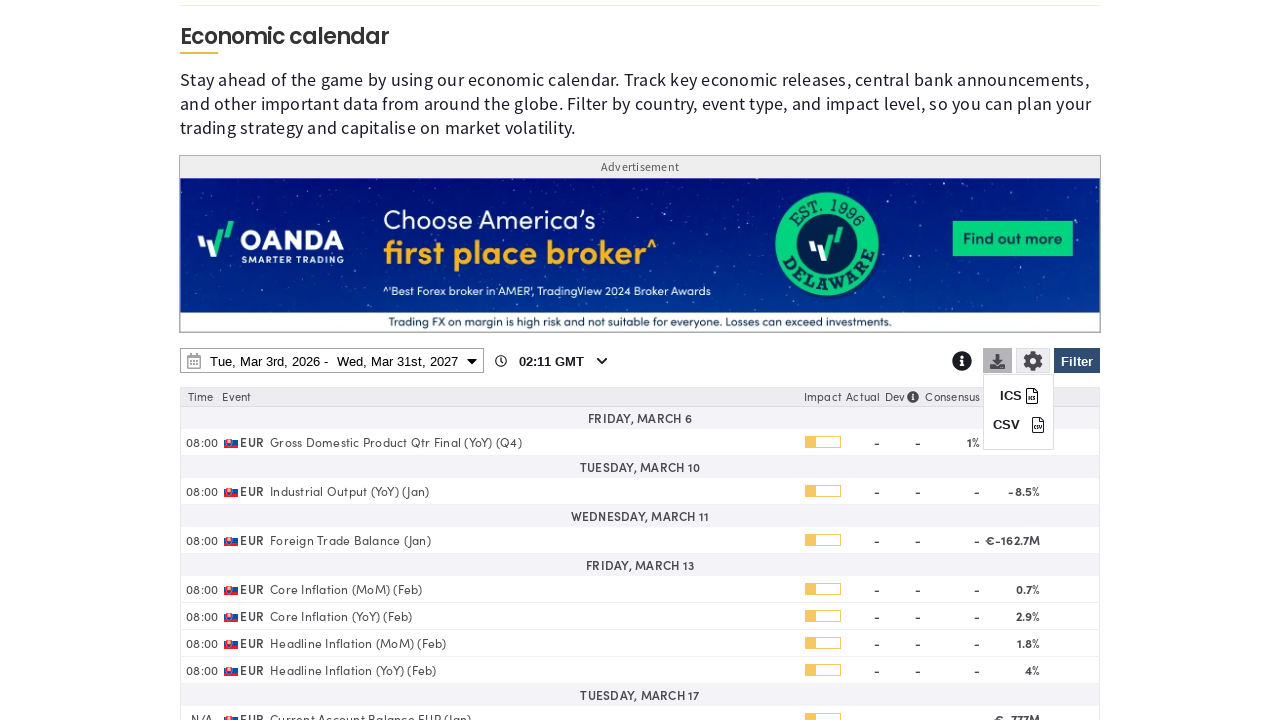

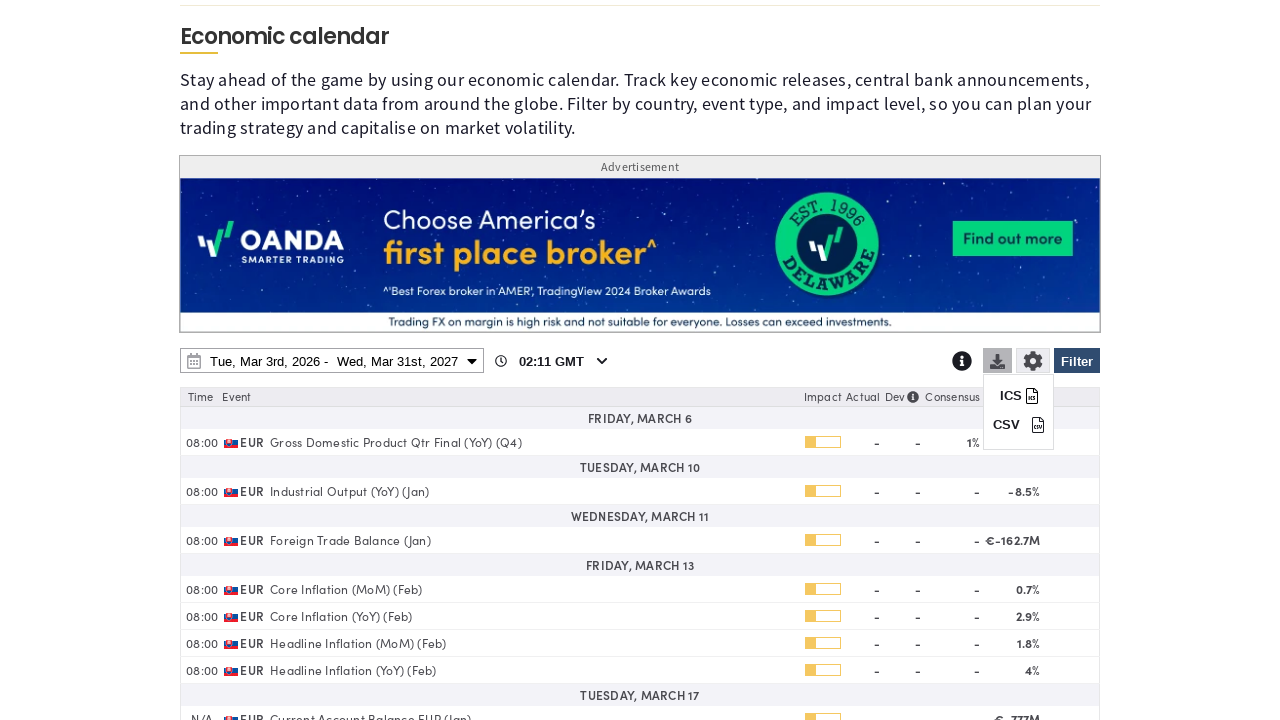